Tests file upload functionality by selecting a file and clicking the upload button, then verifies the success message

Starting URL: https://the-internet.herokuapp.com/upload

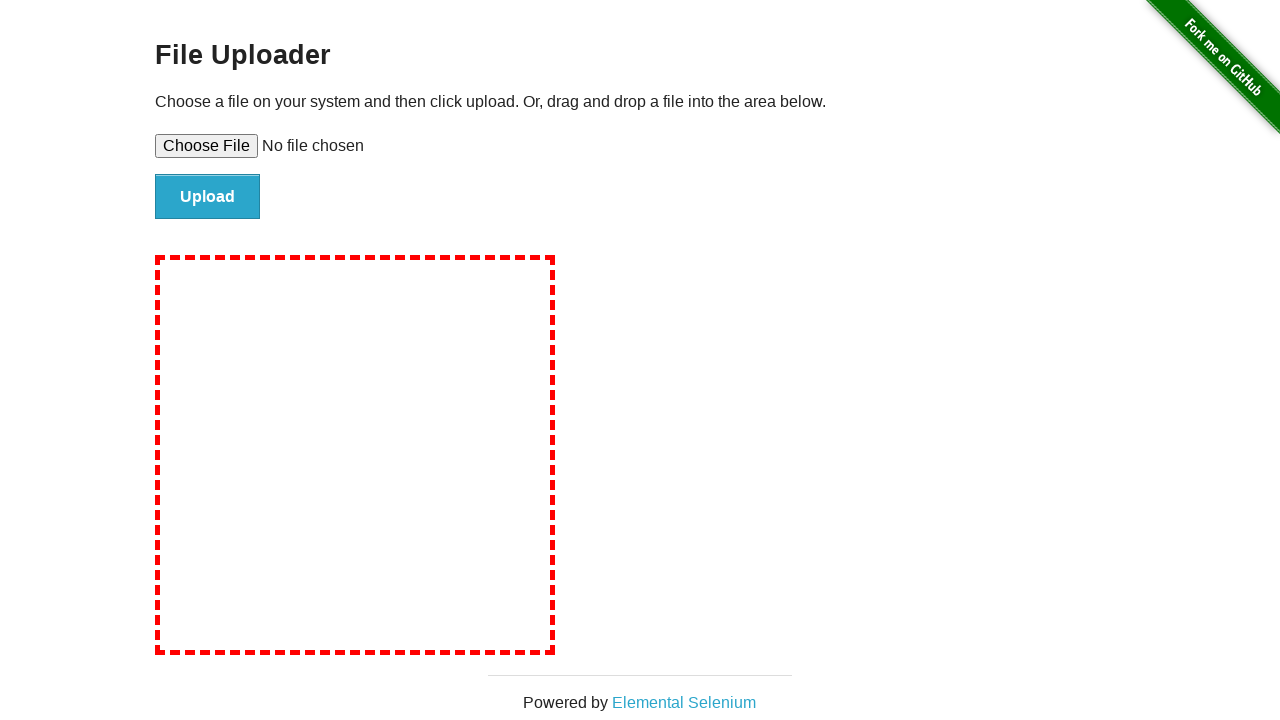

Created temporary test file for upload
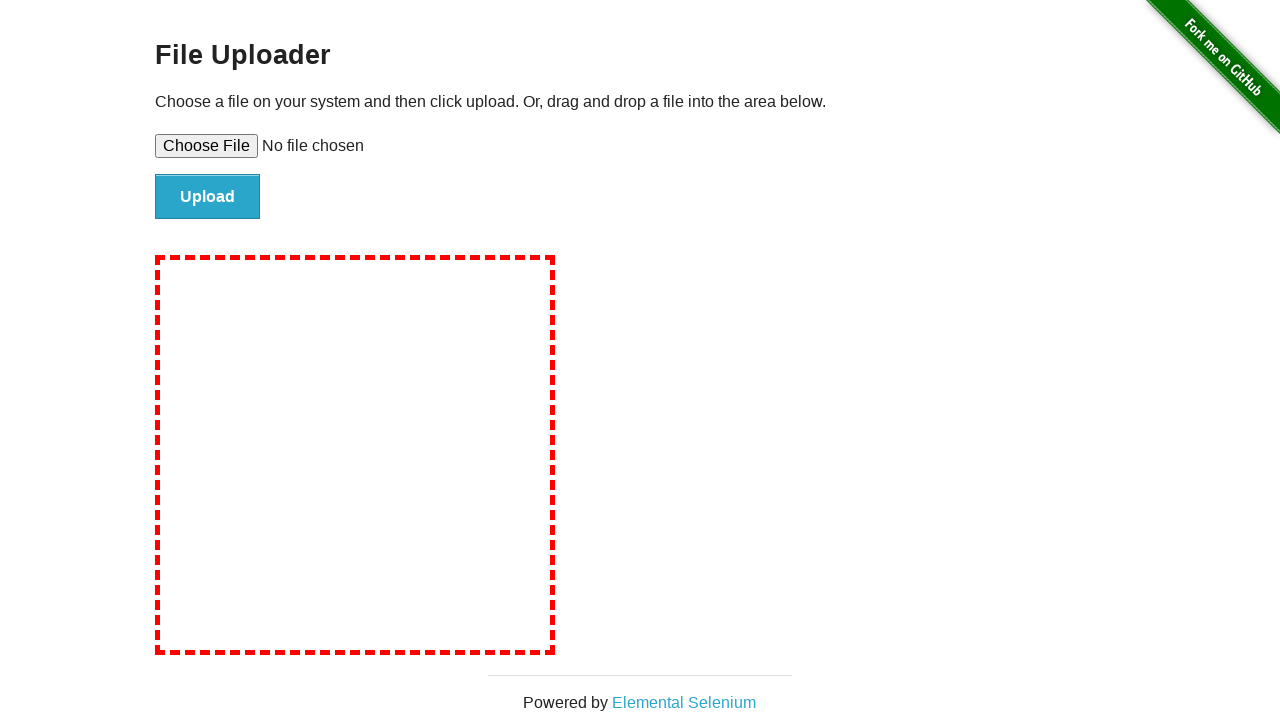

Selected file for upload using file input element
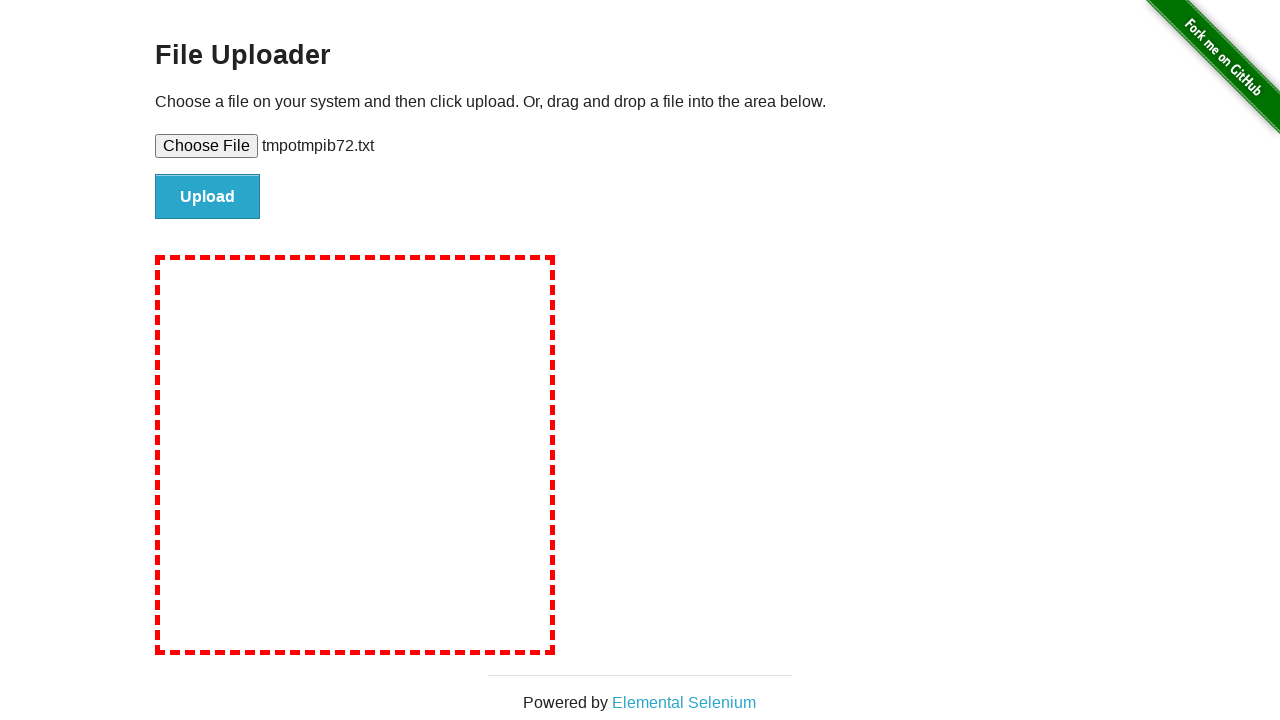

Clicked the upload button to submit file at (208, 197) on #file-submit
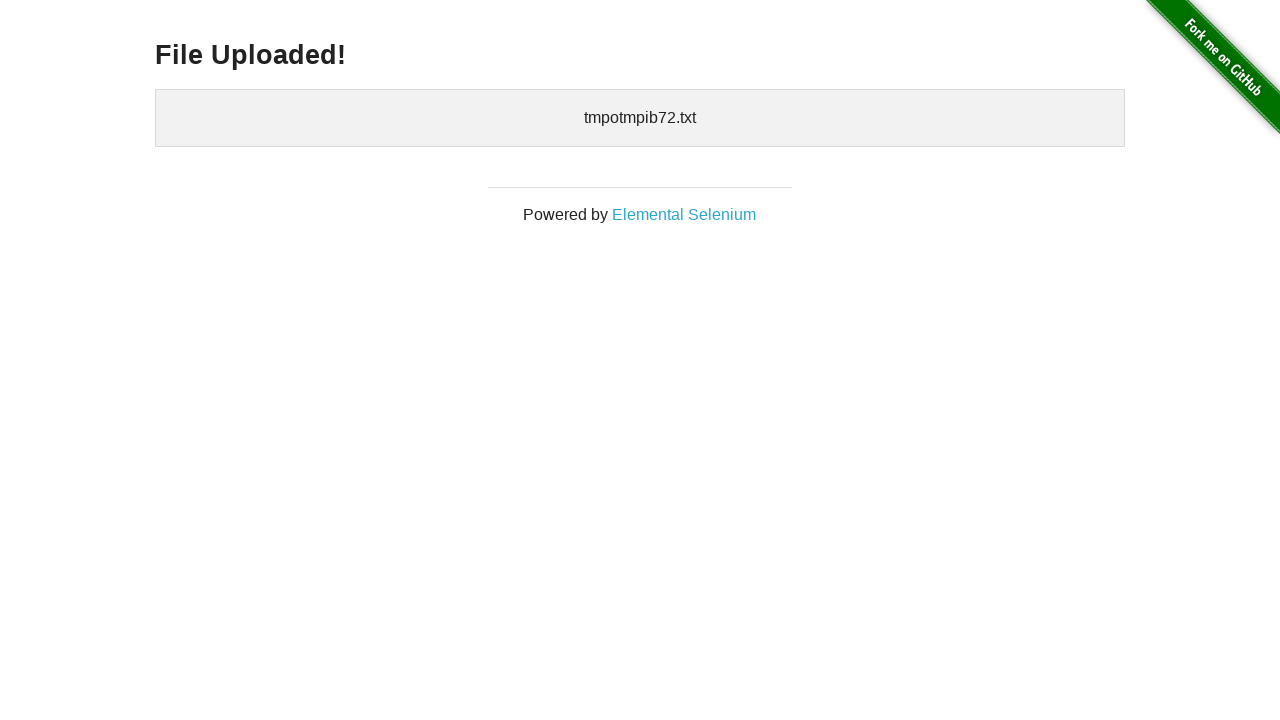

Verified success message 'File Uploaded!' appeared
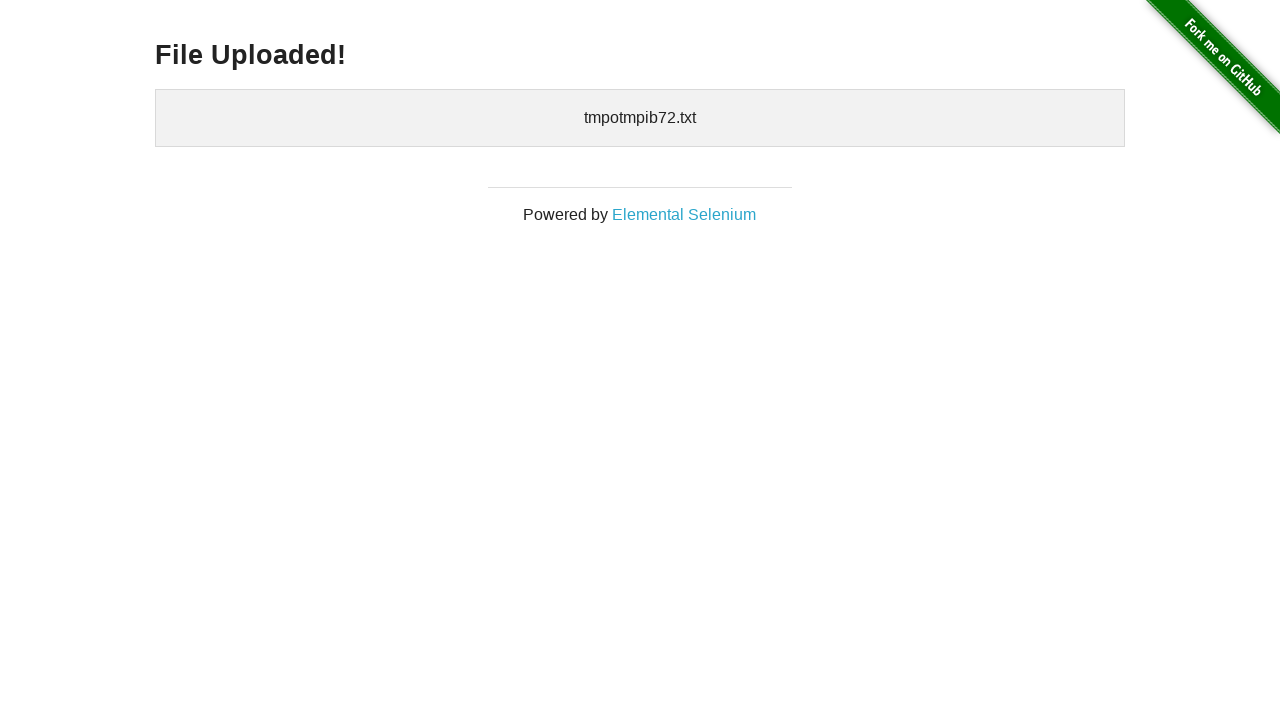

Cleaned up temporary test file
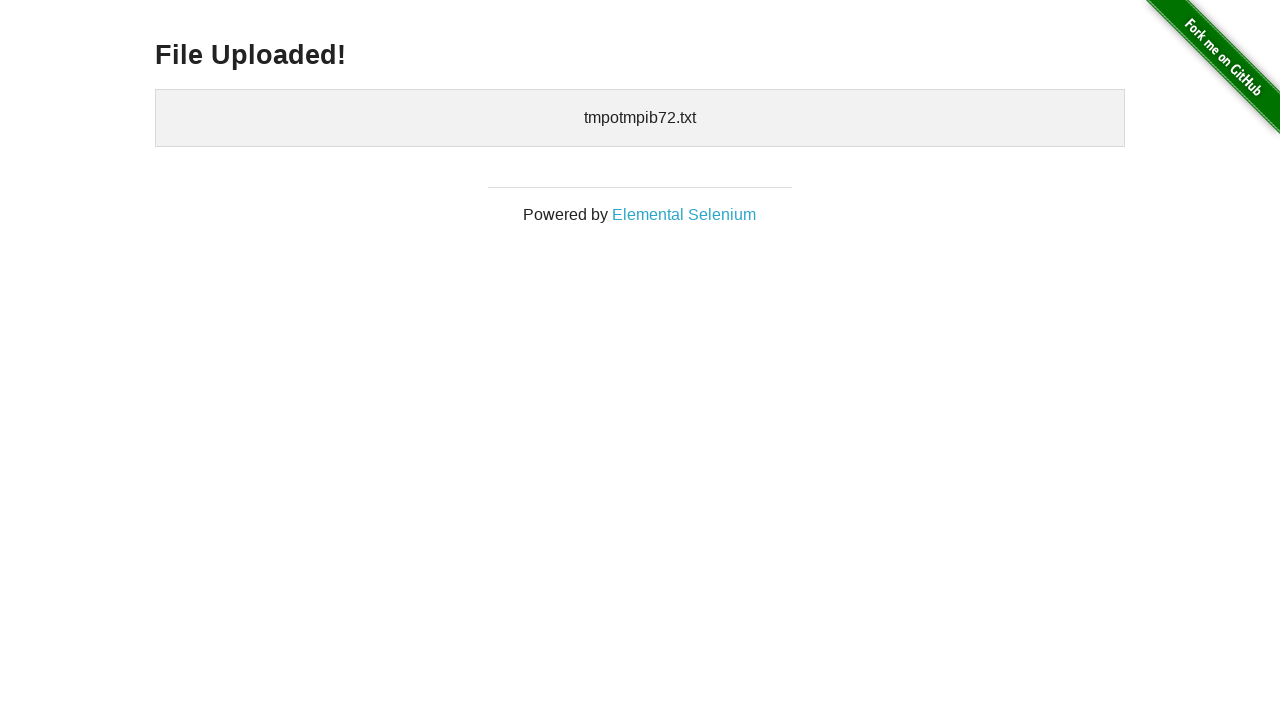

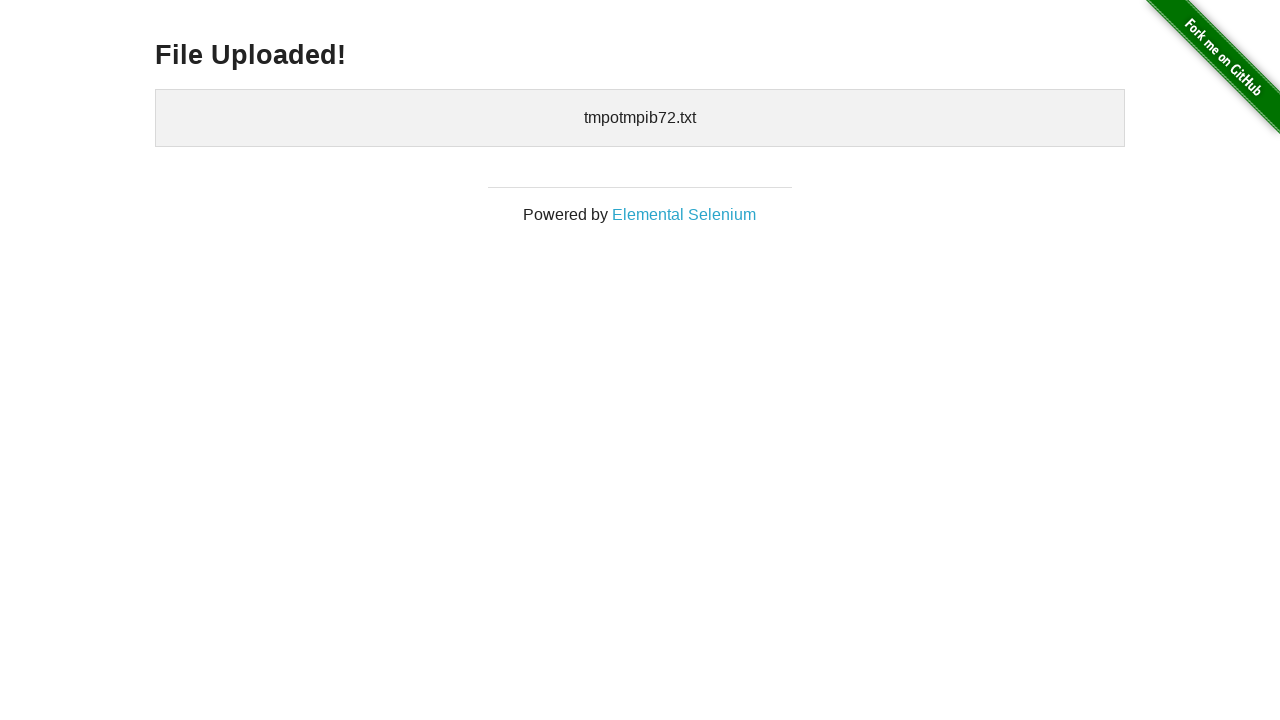